Tests a confirmation alert by clicking a button, dismissing/canceling the confirmation, and verifying the result text shows "Cancel" was selected.

Starting URL: https://demoqa.com/alerts

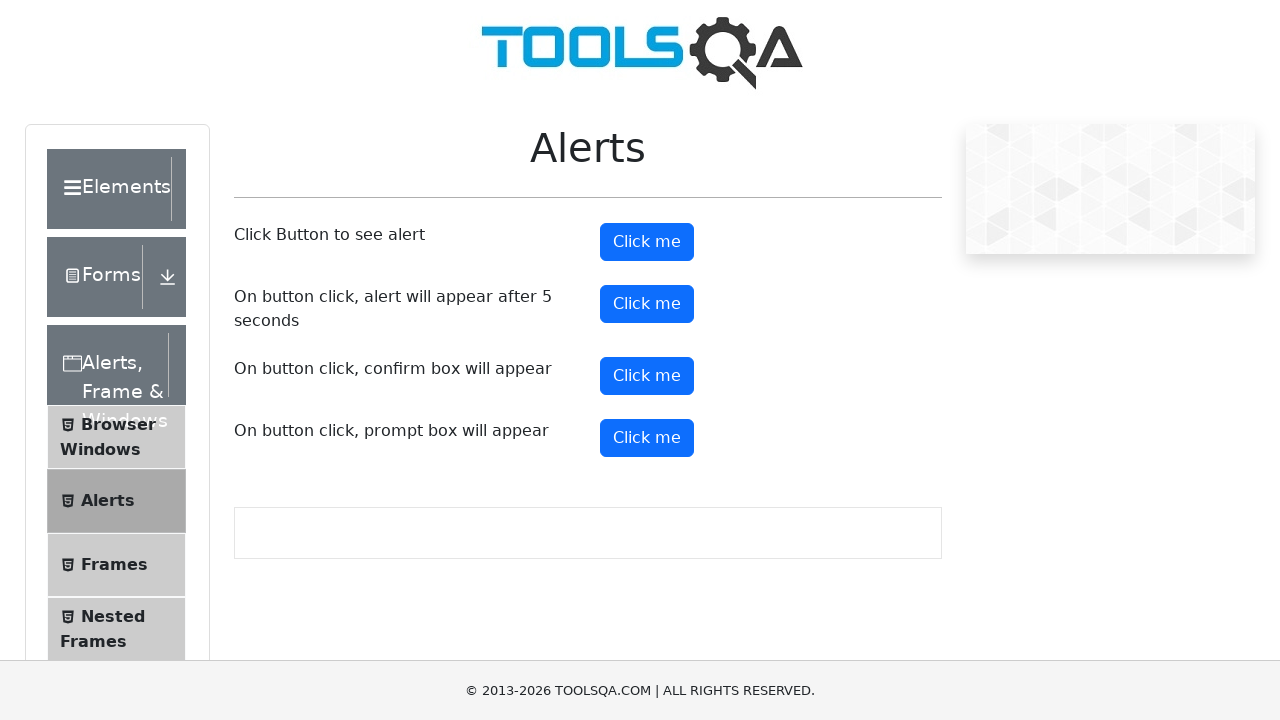

Set up dialog handler to dismiss the confirmation alert
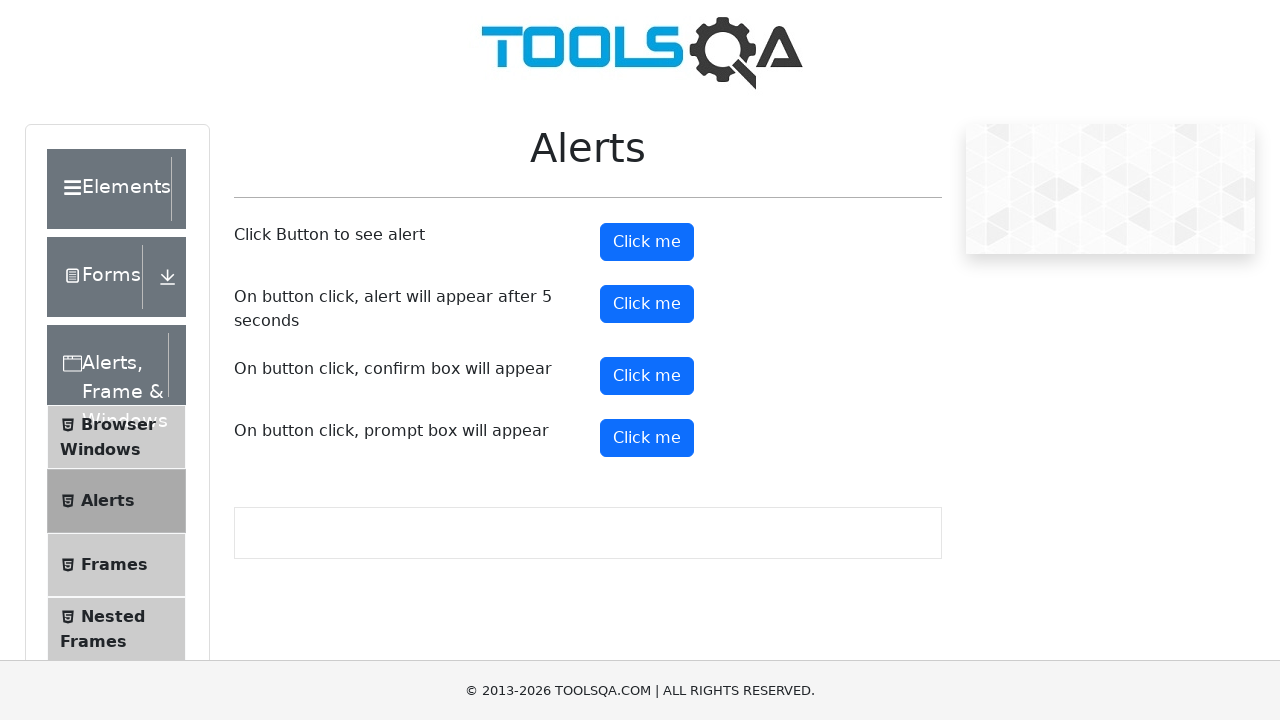

Clicked the confirm alert button at (647, 376) on #confirmButton
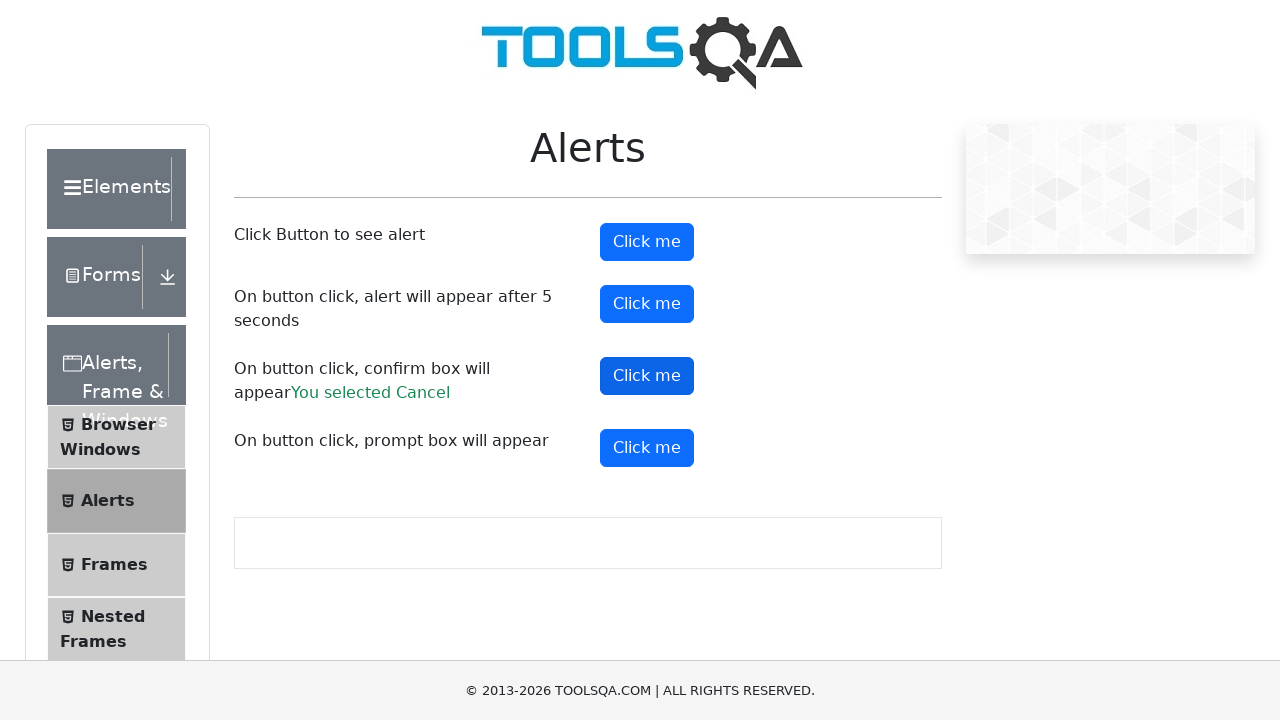

Result text element loaded
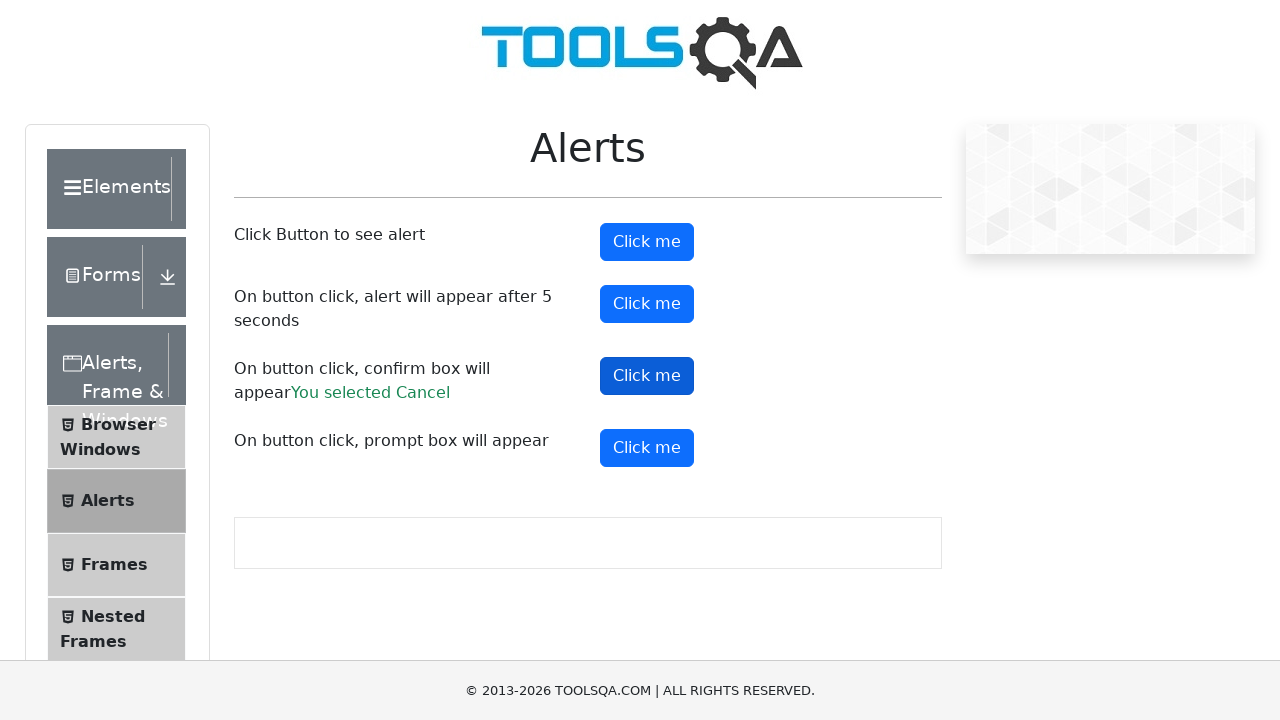

Retrieved result text: 'You selected Cancel'
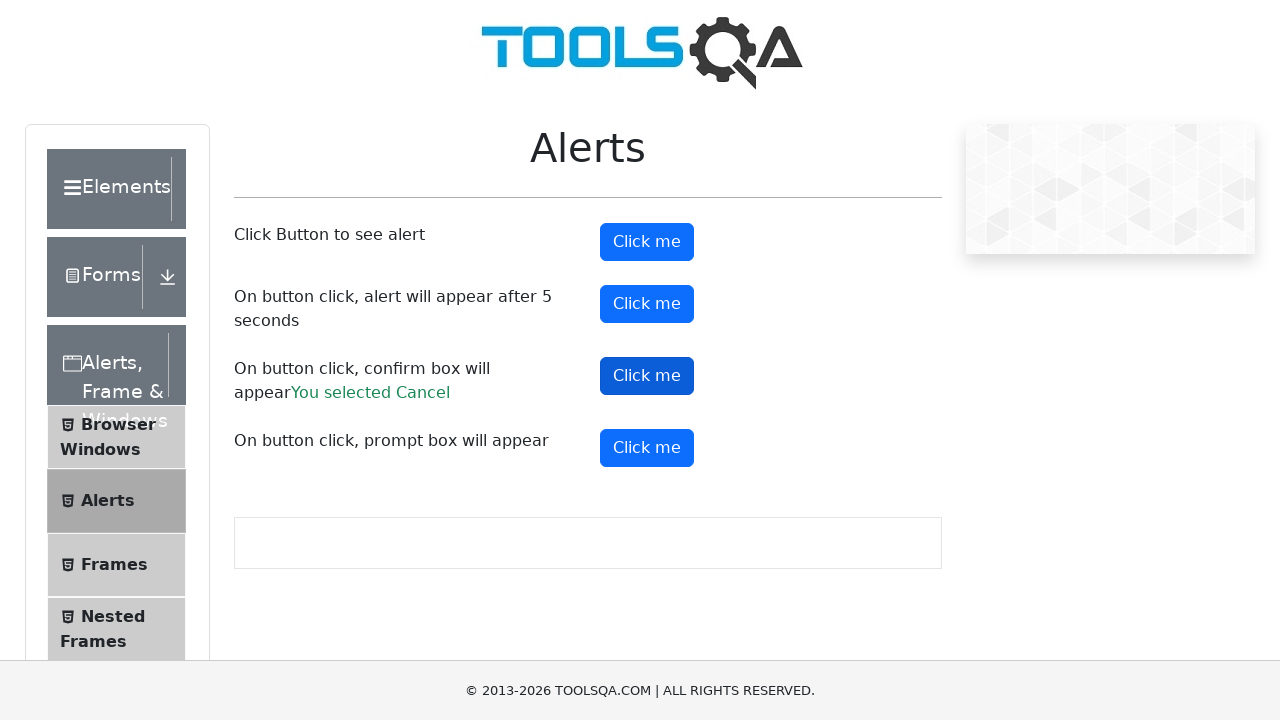

Assertion passed: result text contains 'You selected Cancel'
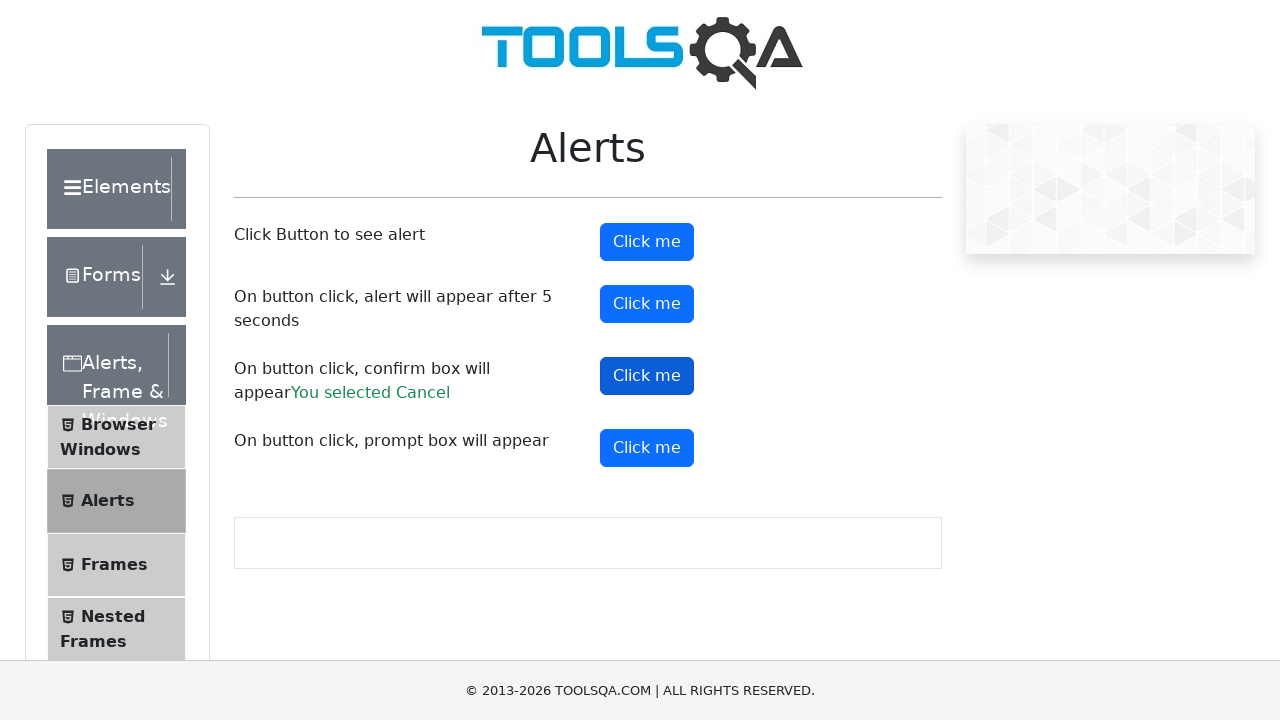

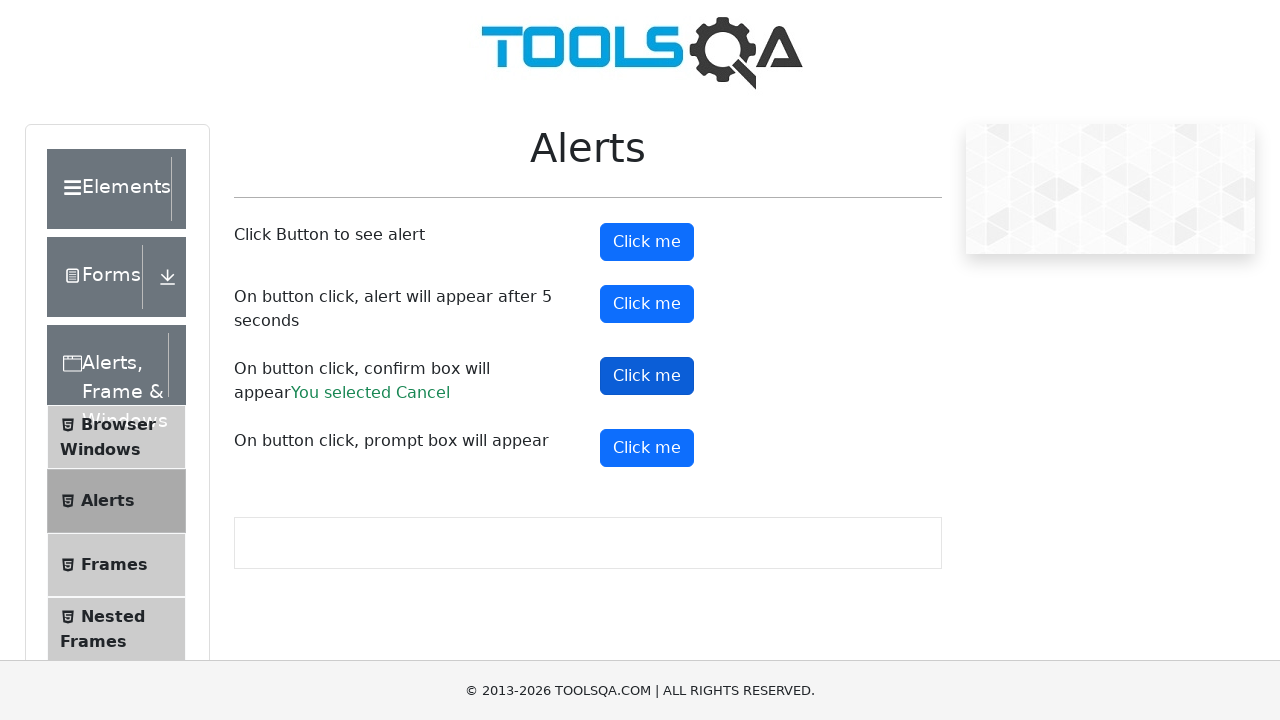